Navigates to W3Schools alert example, switches to iframe, clicks button to trigger alert, and accepts it

Starting URL: http://www.w3schools.com/js/tryit.asp?filename=tryjs_alert

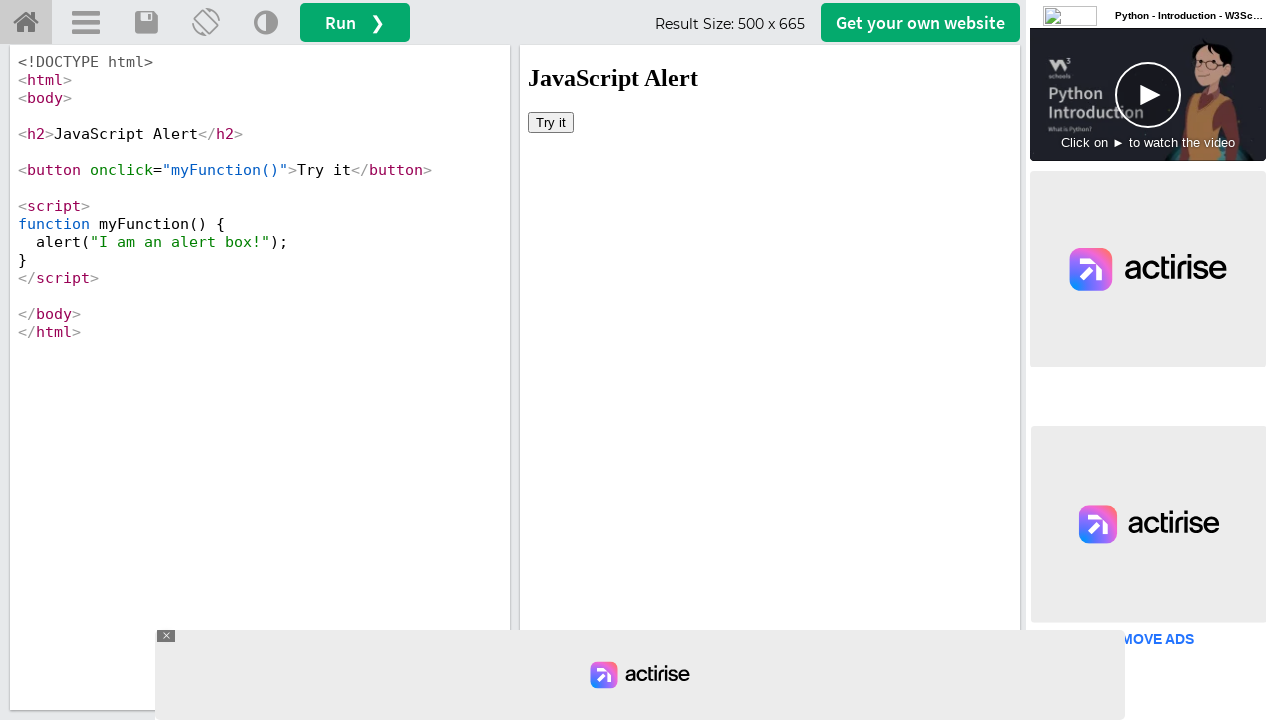

Located iframe with id 'iframeResult'
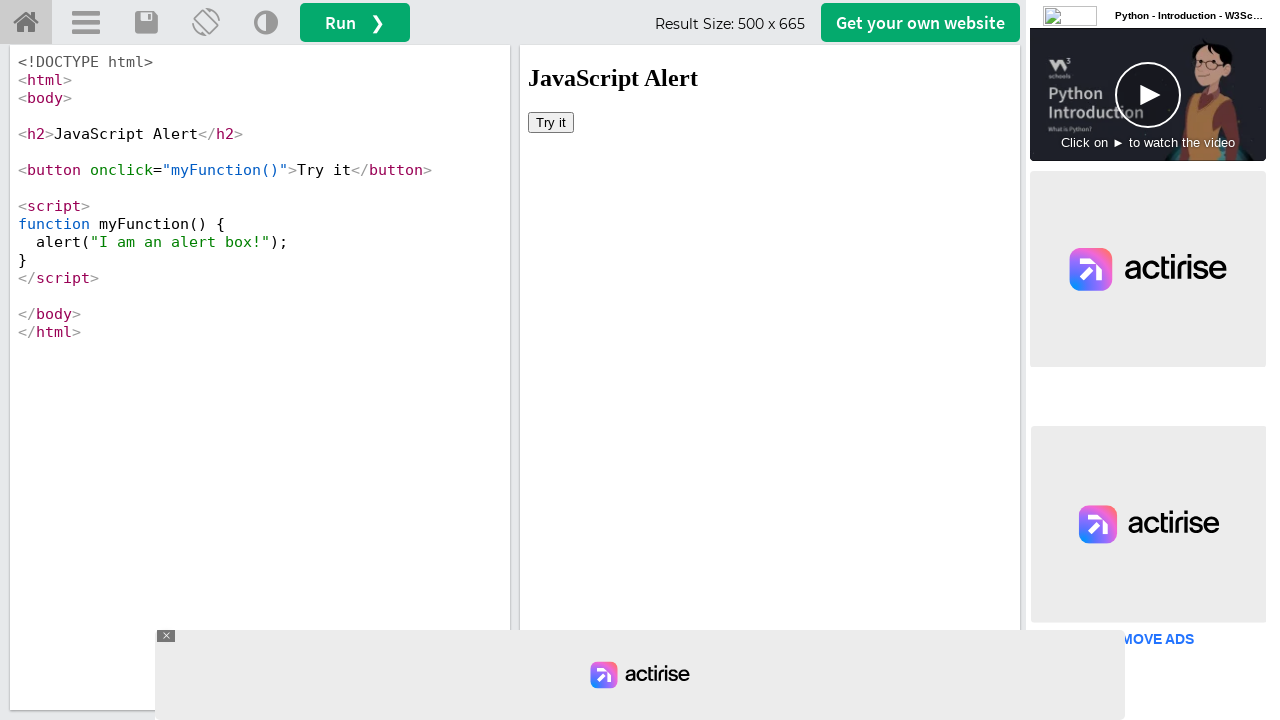

Clicked button inside iframe to trigger alert at (551, 122) on #iframeResult >> internal:control=enter-frame >> xpath=/html/body/button
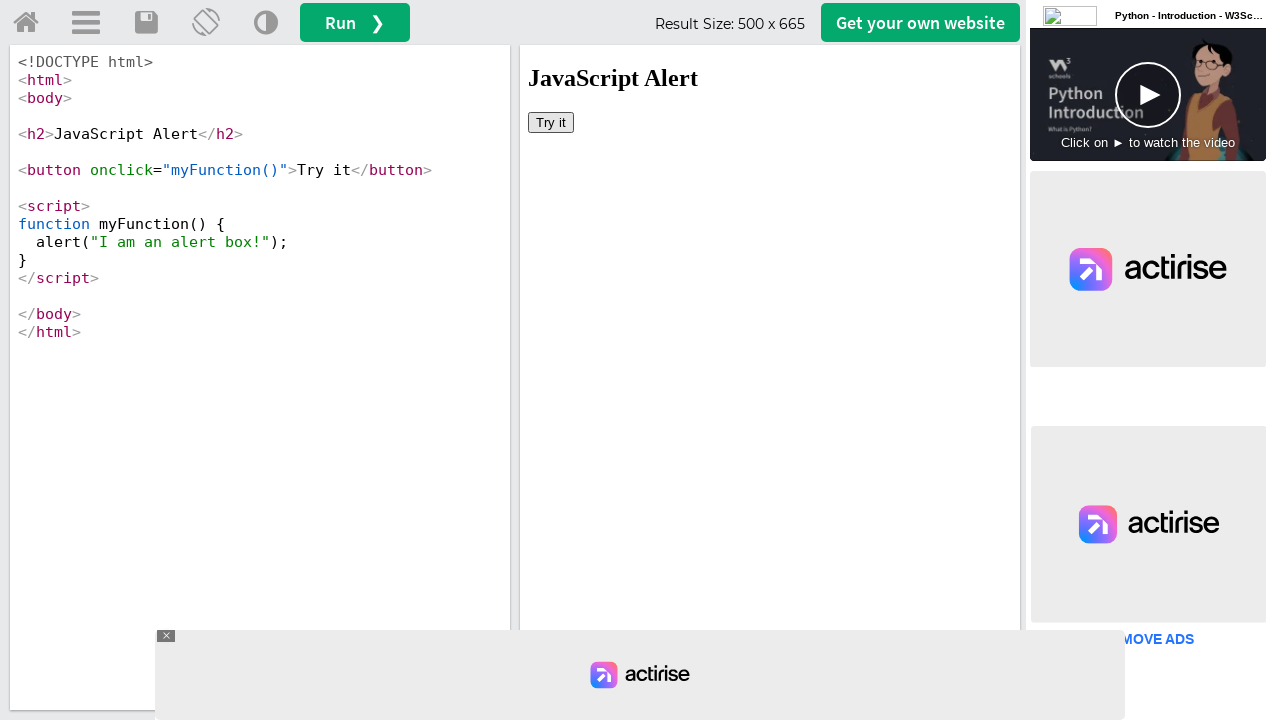

Set up dialog handler to accept alert
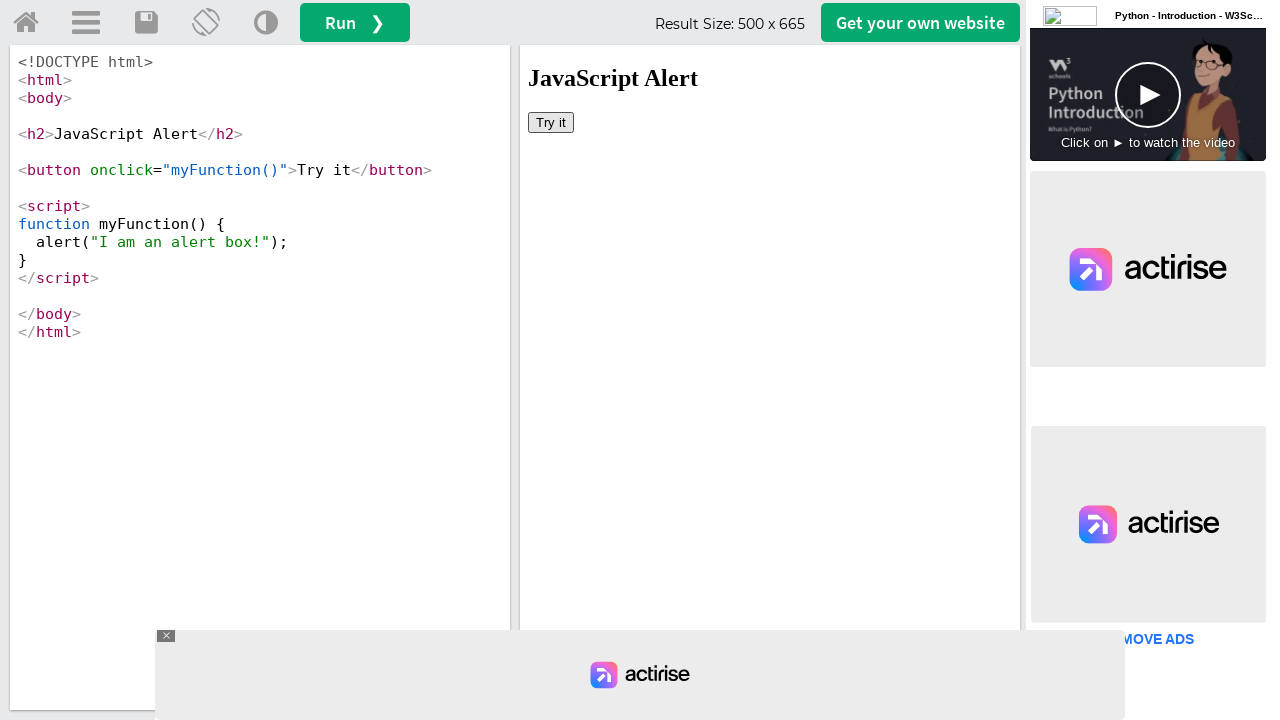

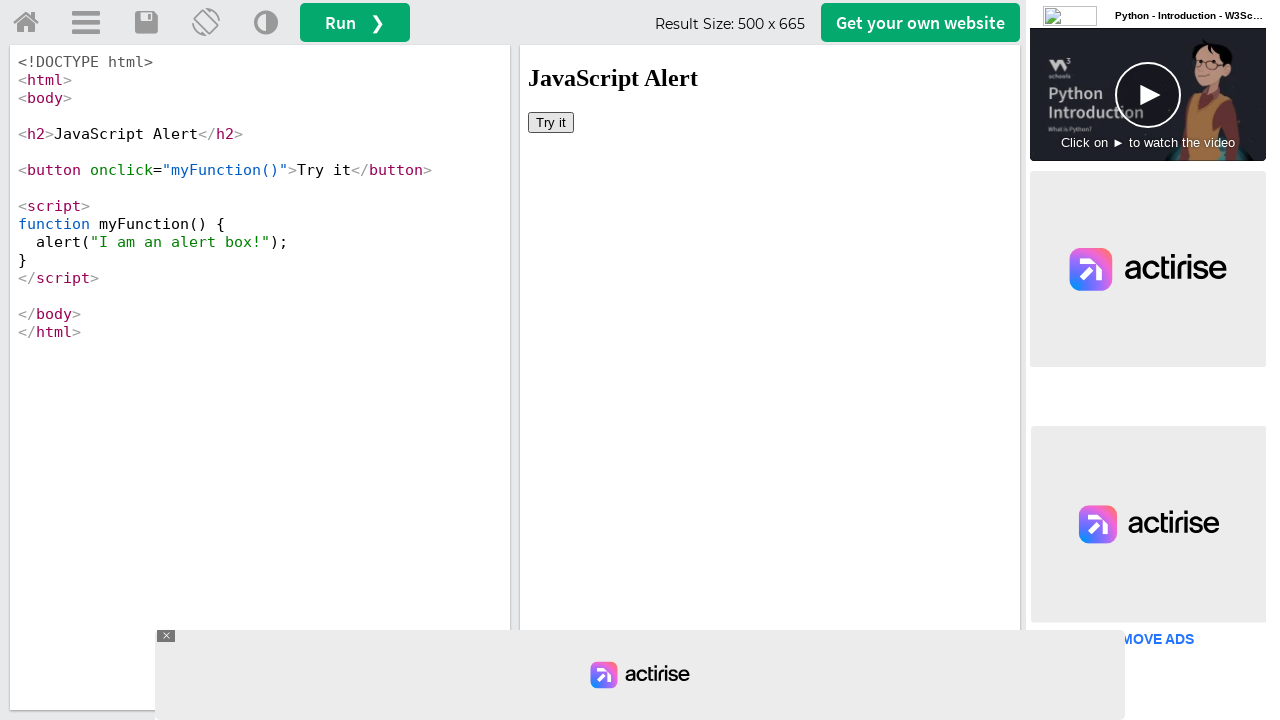